Tests various input field interactions on a practice form including filling text, appending to existing values, getting input values, clearing fields, and verifying disabled/readonly attributes.

Starting URL: https://letcode.in/edit

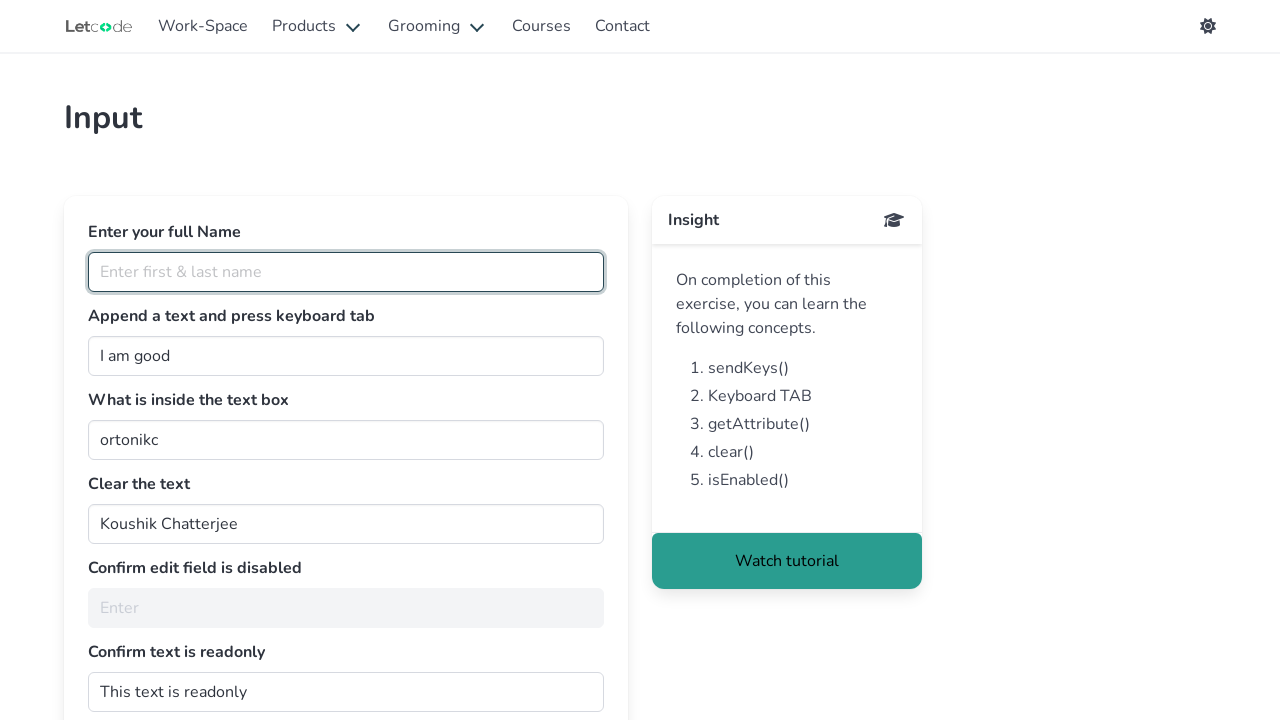

Located full name input field
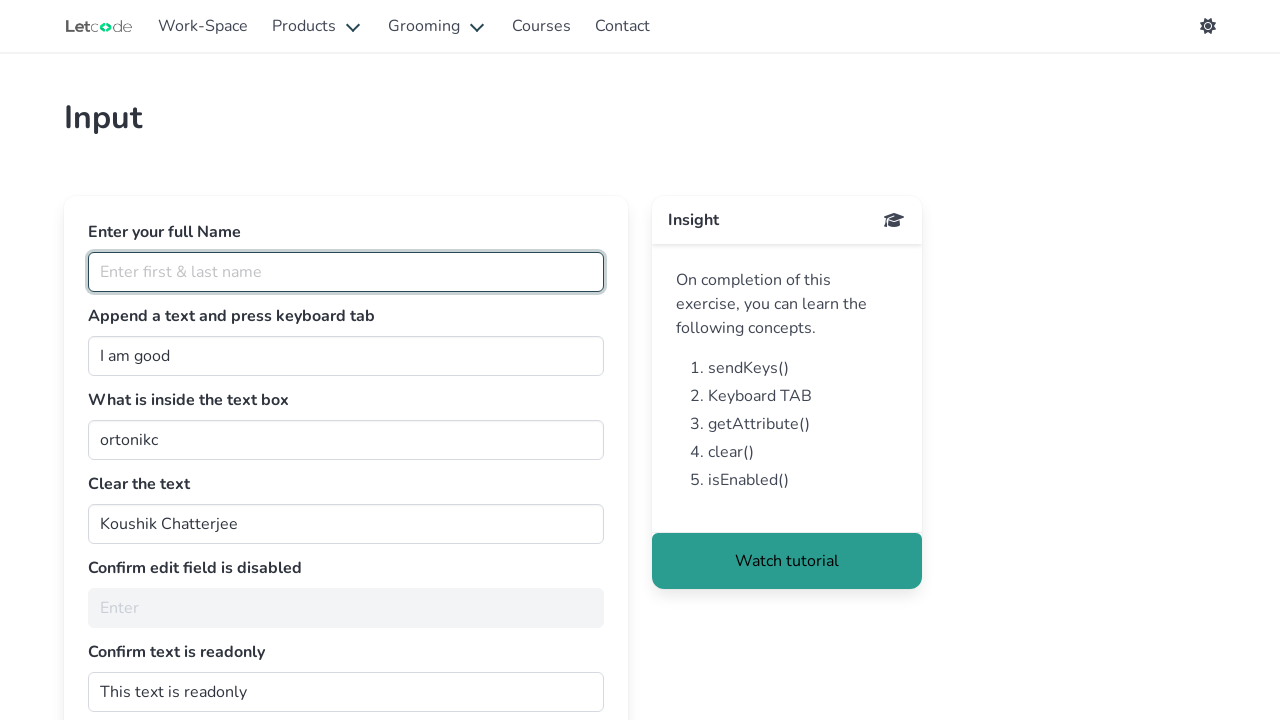

Verified full name input placeholder is 'Enter first & last name'
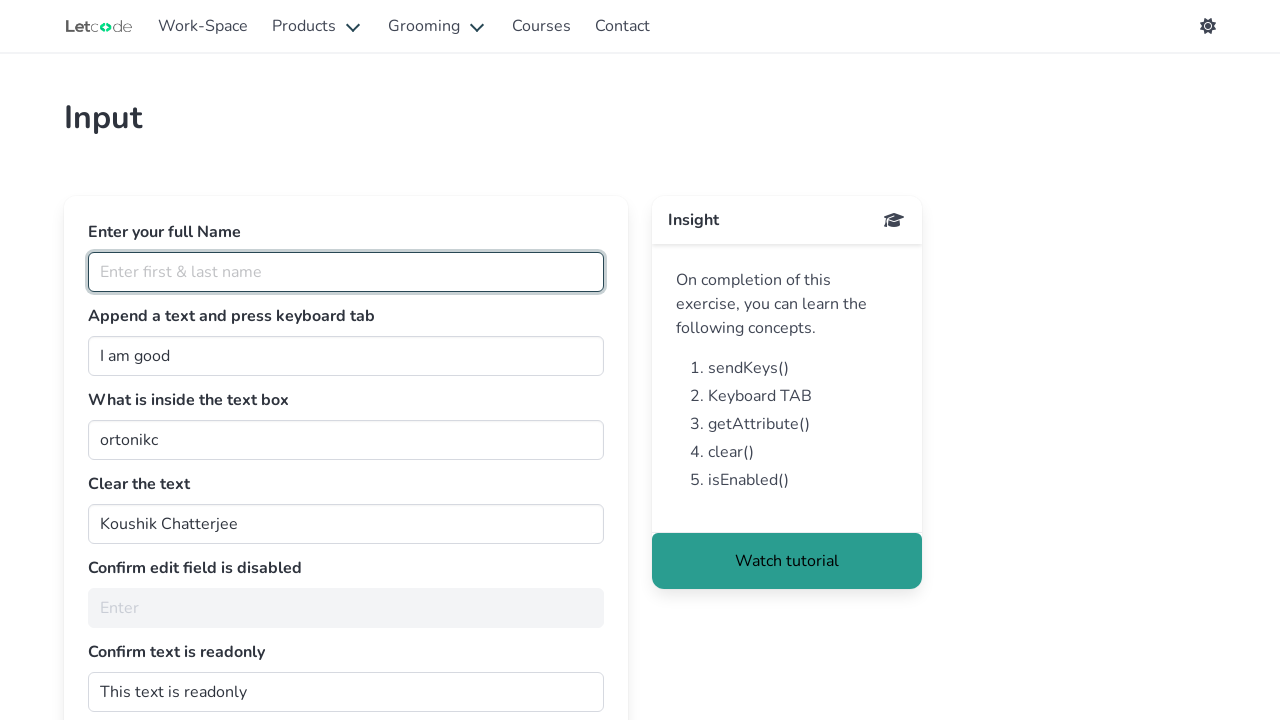

Filled full name input with 'Adriano Driuzzo' on #fullName
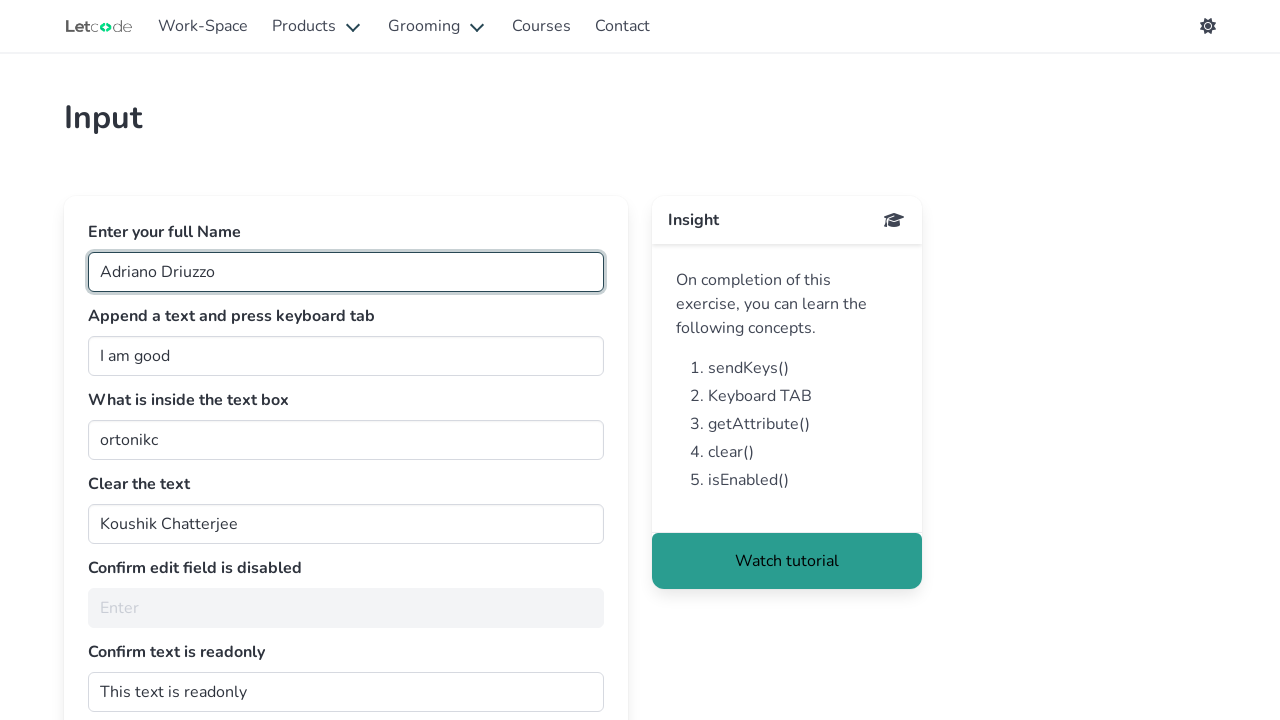

Located join input field
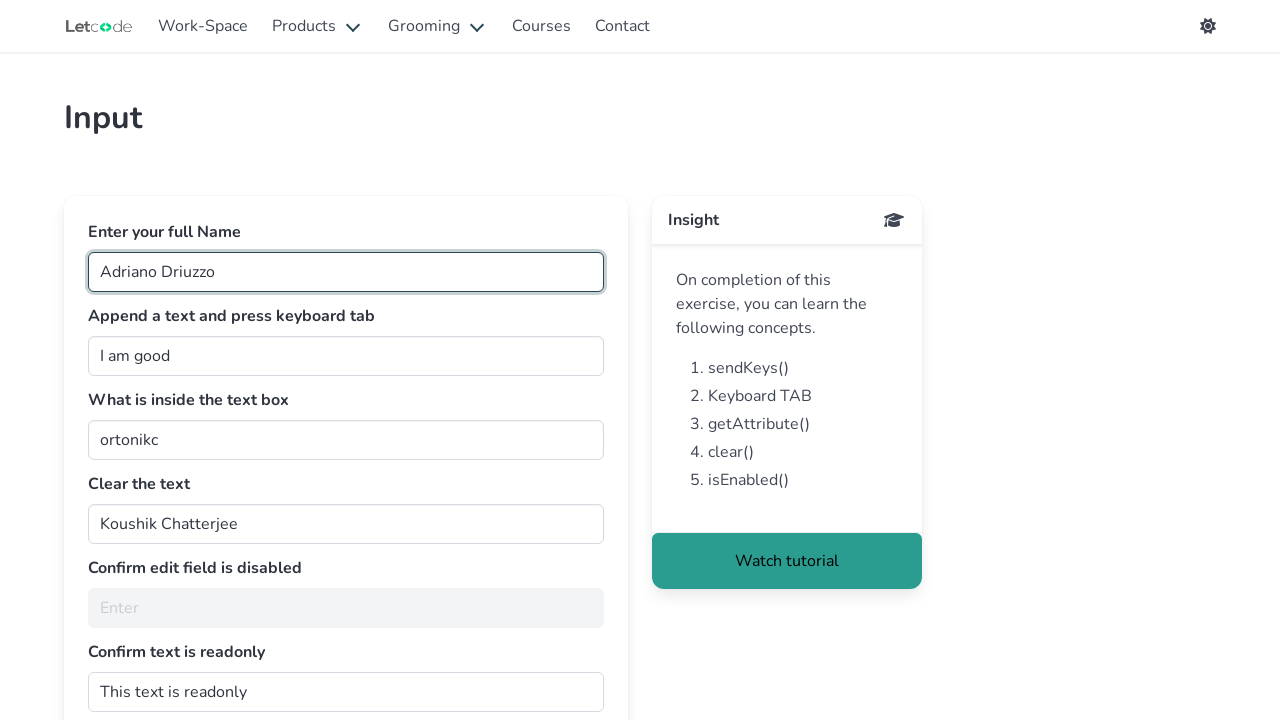

Retrieved current value from join field: 'I am good'
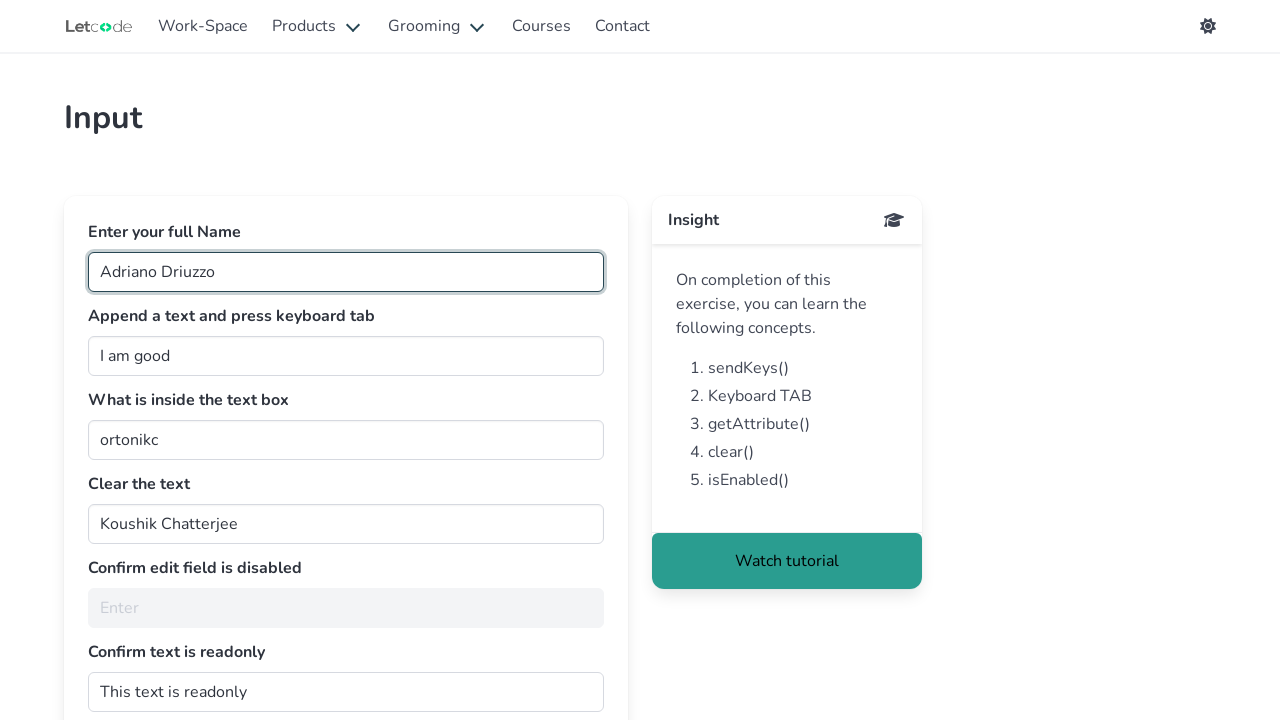

Appended ' edited' to join field value
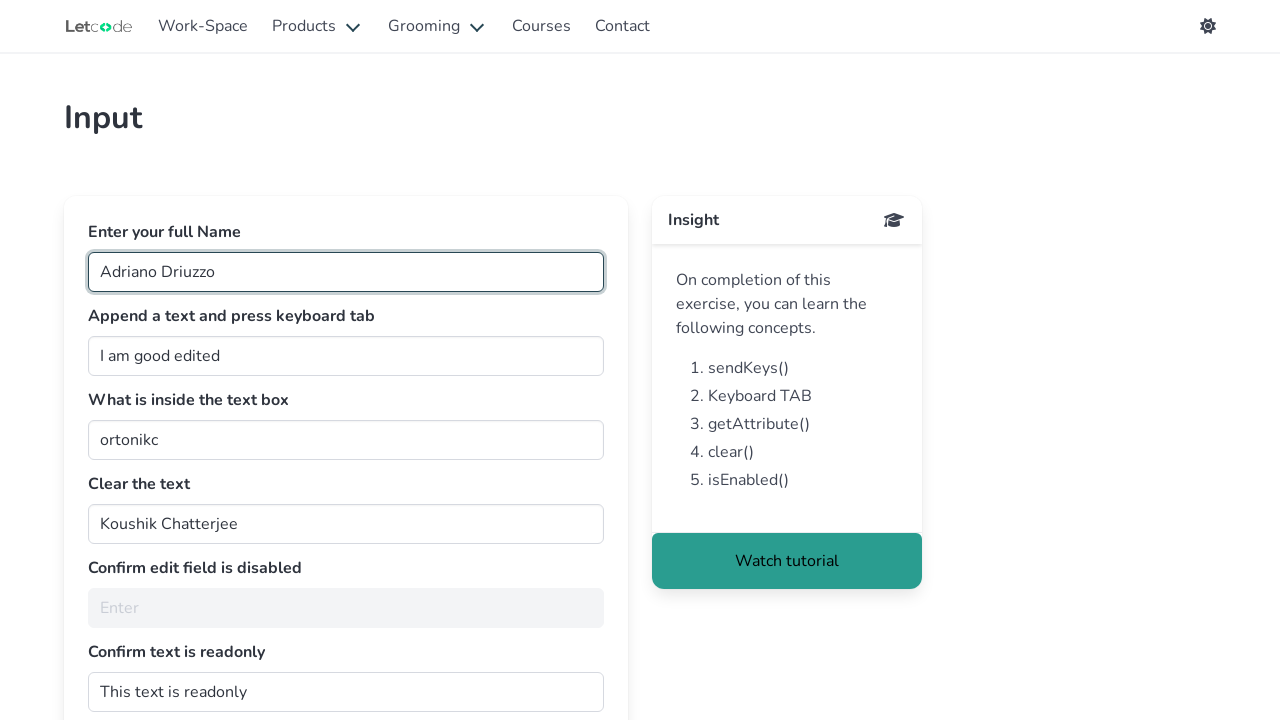

Retrieved input value from getMe field: 'ortonikc'
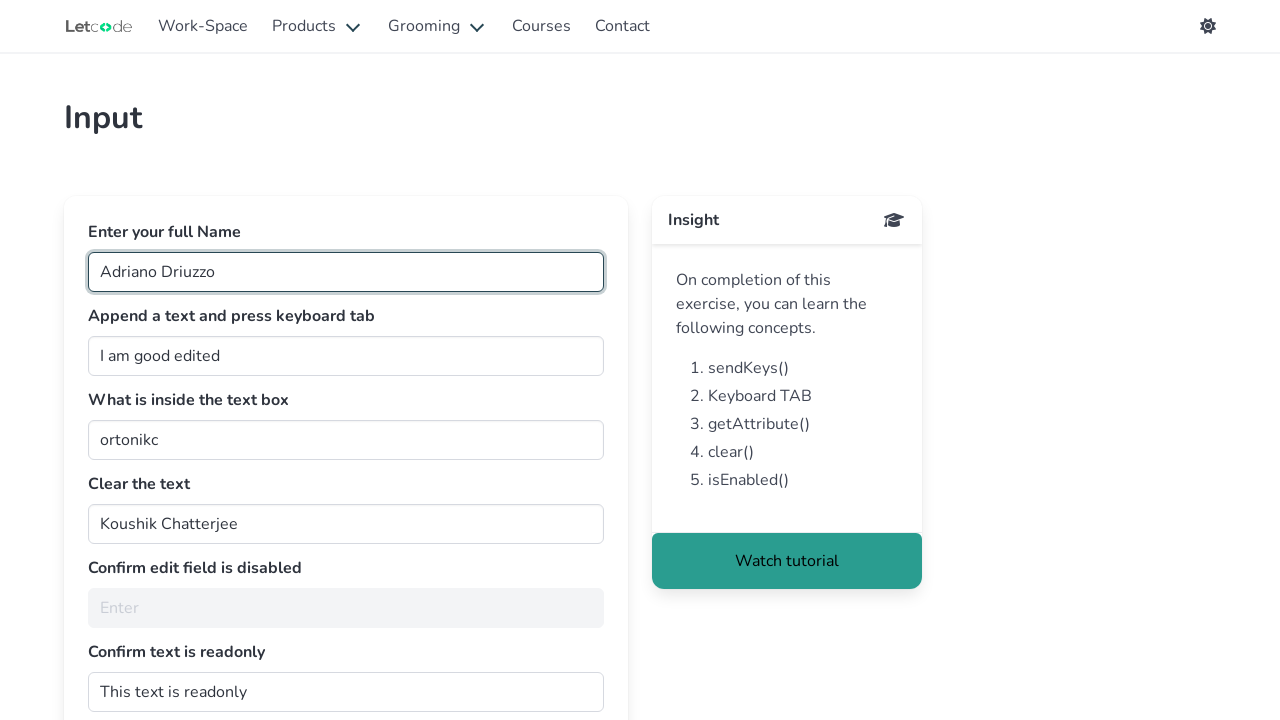

Printed getMe field value: 'ortonikc'
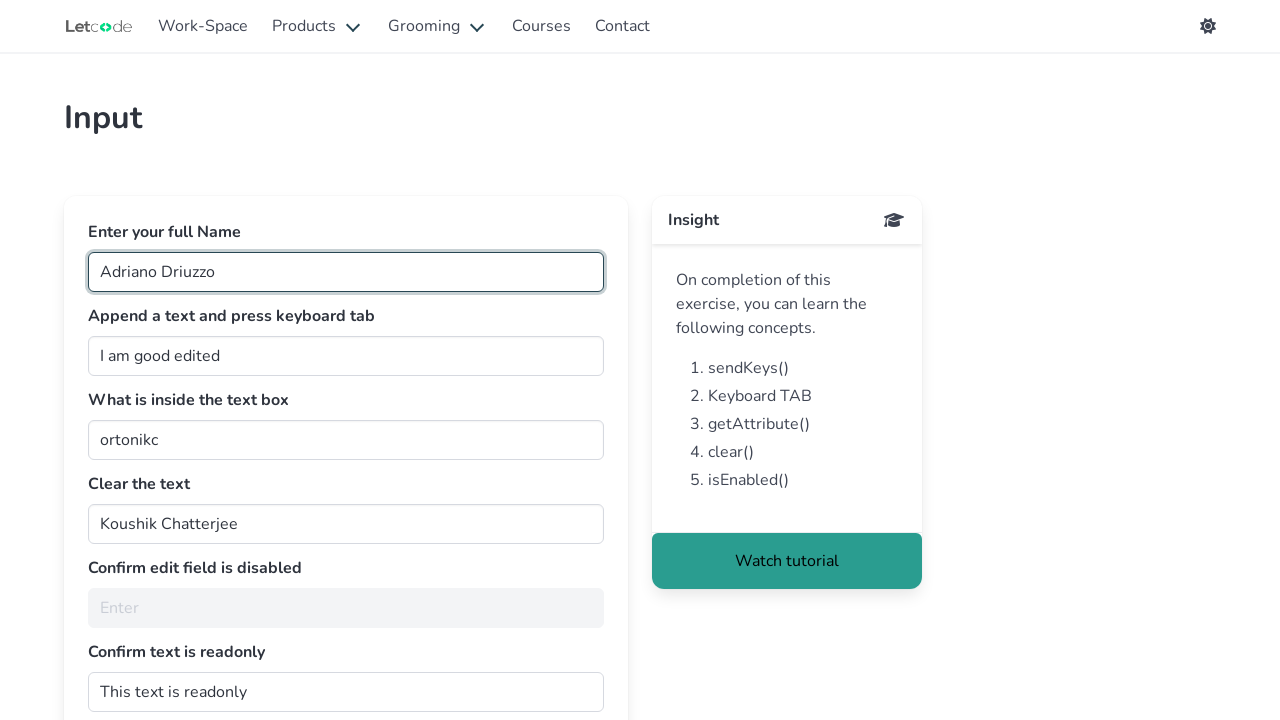

Cleared the clearMe input field on #clearMe
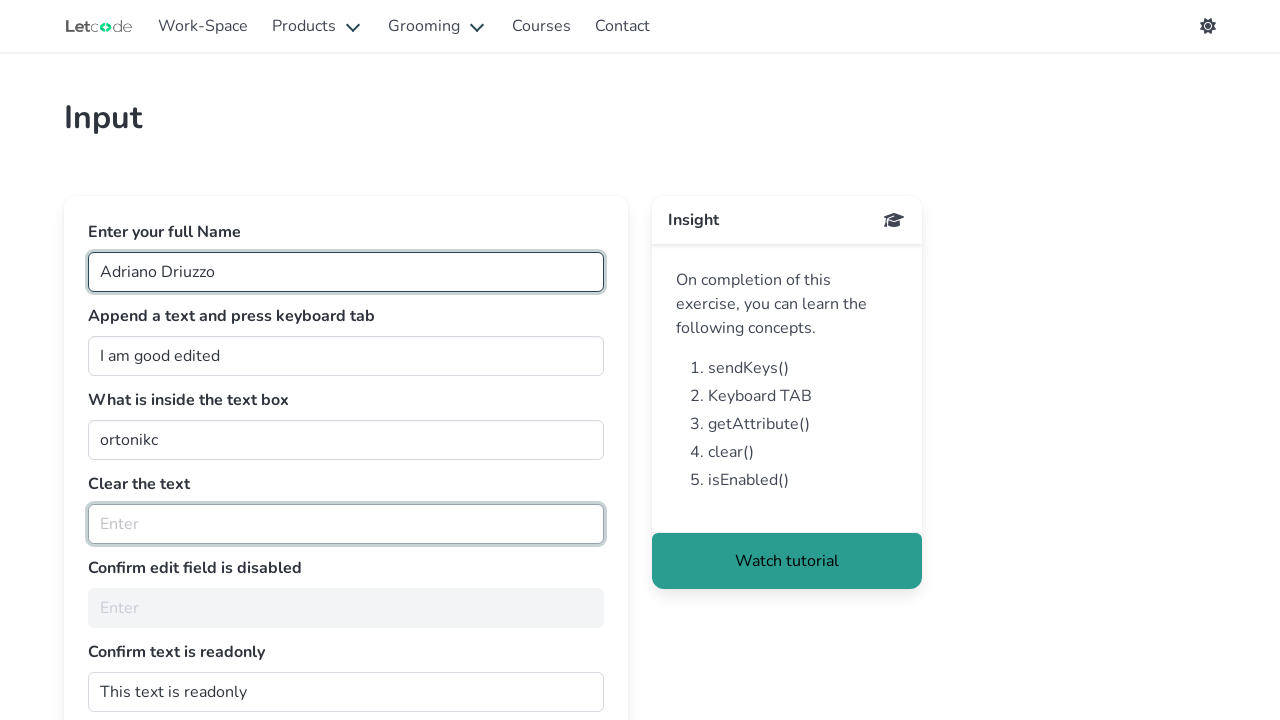

Located noEdit field
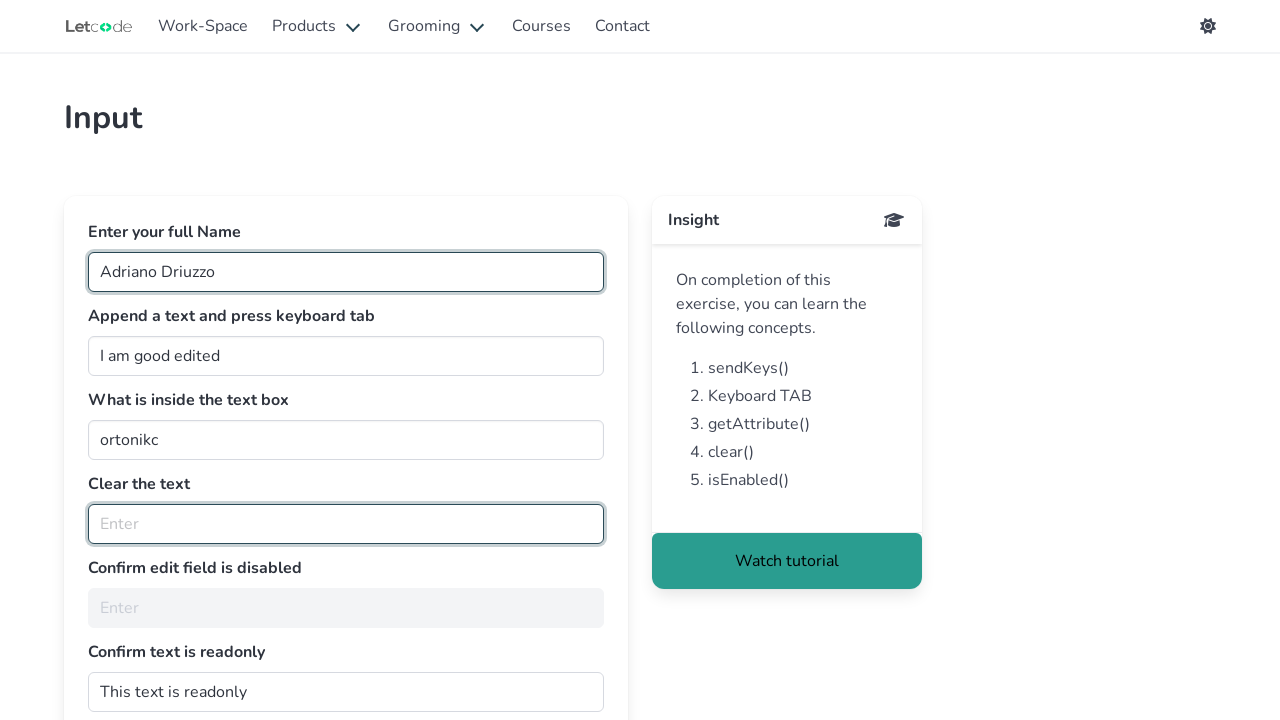

Verified noEdit field is disabled
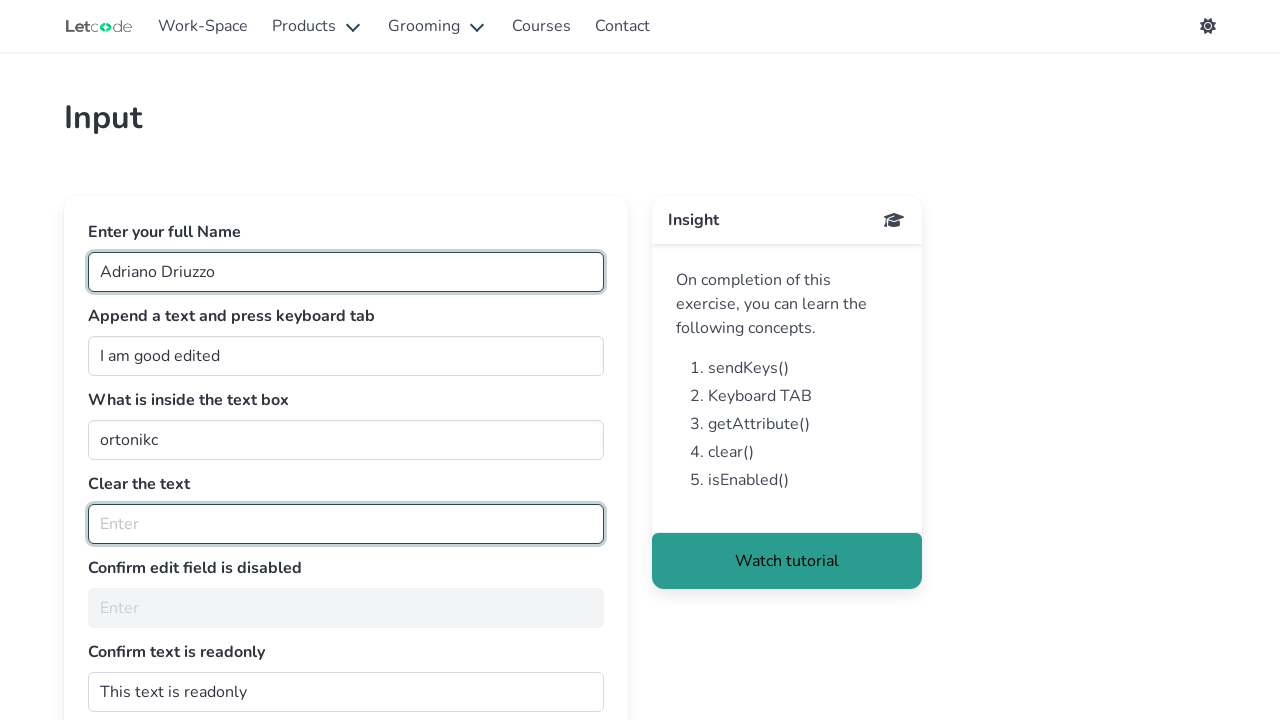

Located dontwrite field
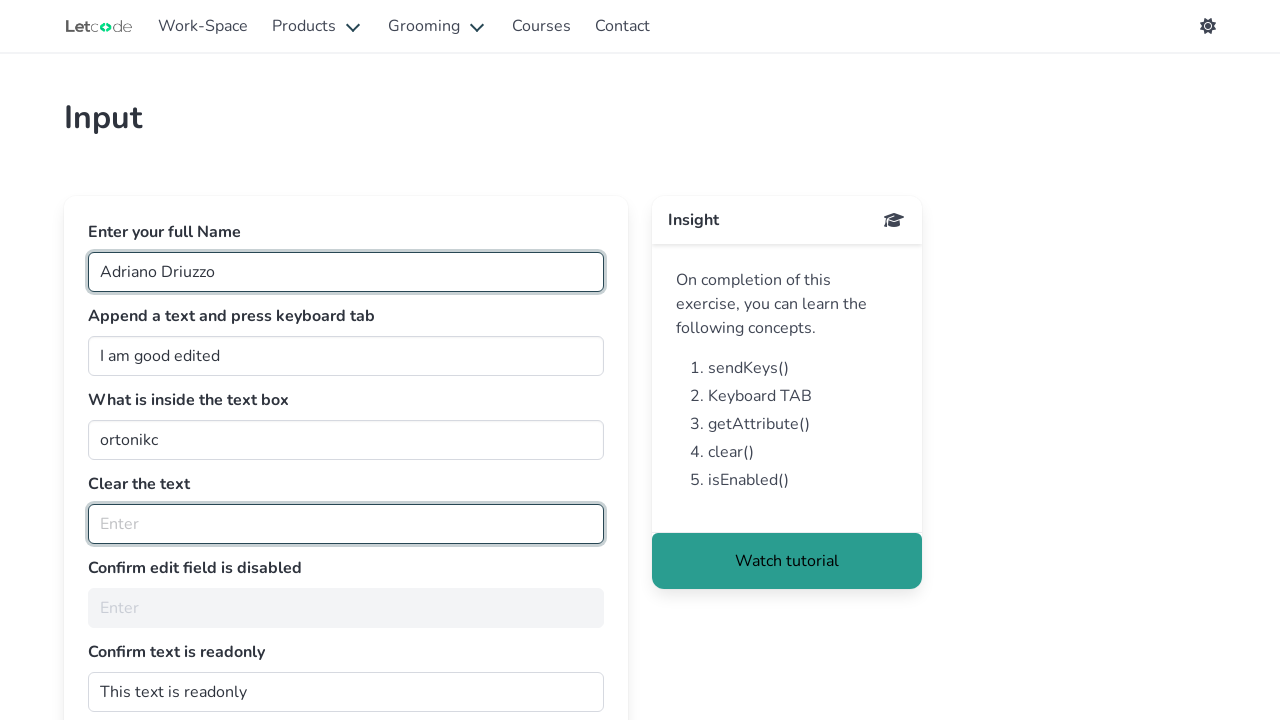

Verified dontwrite field is readonly
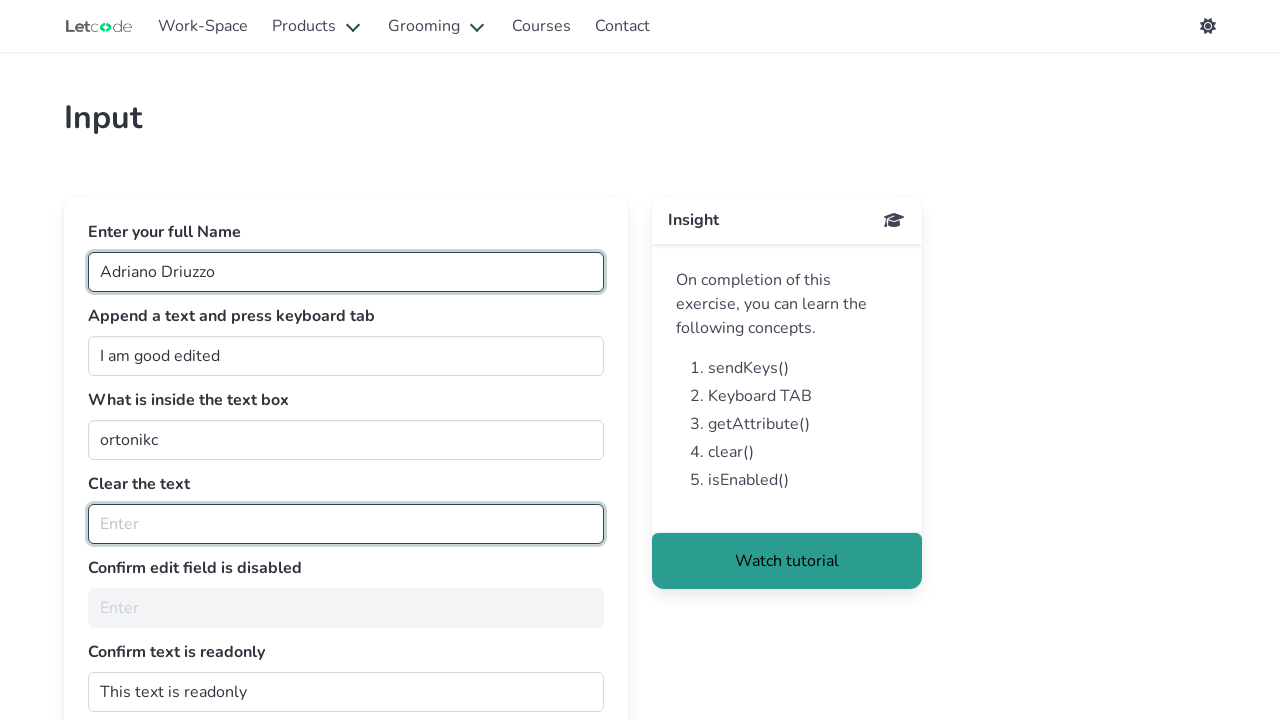

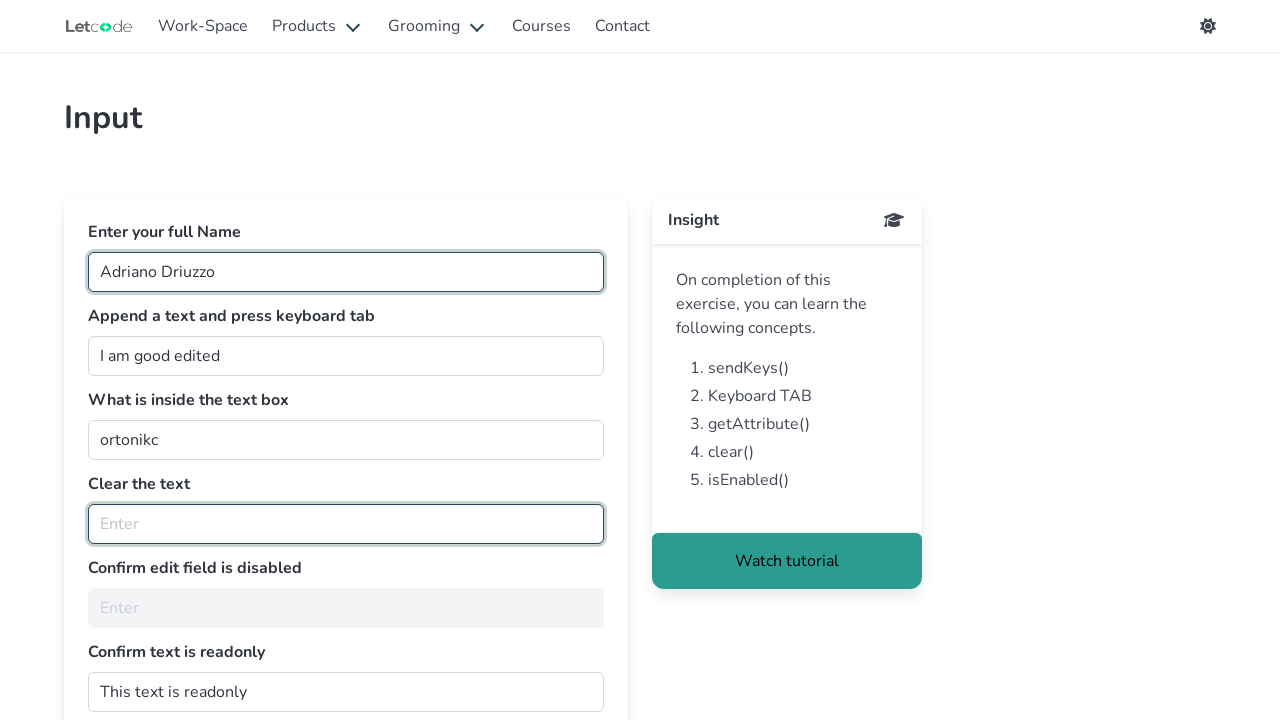